Tests drag and drop functionality by dragging element from column A to column B on a demo page

Starting URL: https://the-internet.herokuapp.com/drag_and_drop

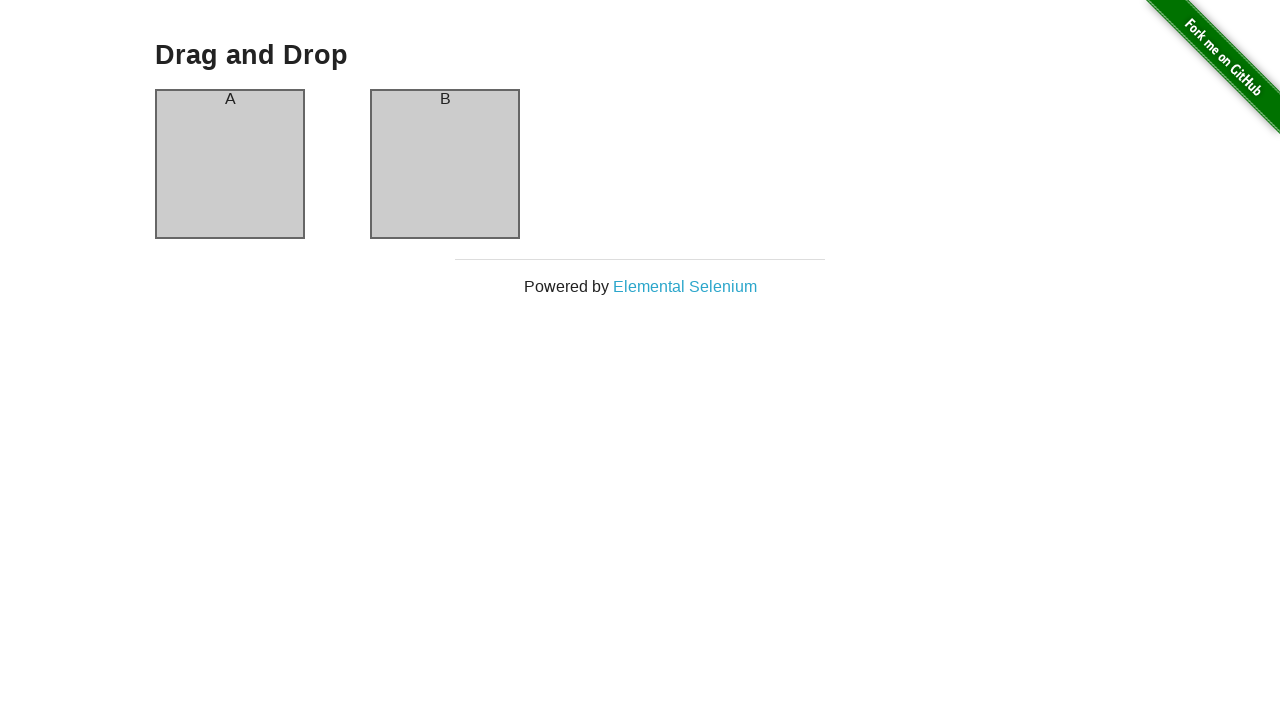

Navigated to drag and drop demo page
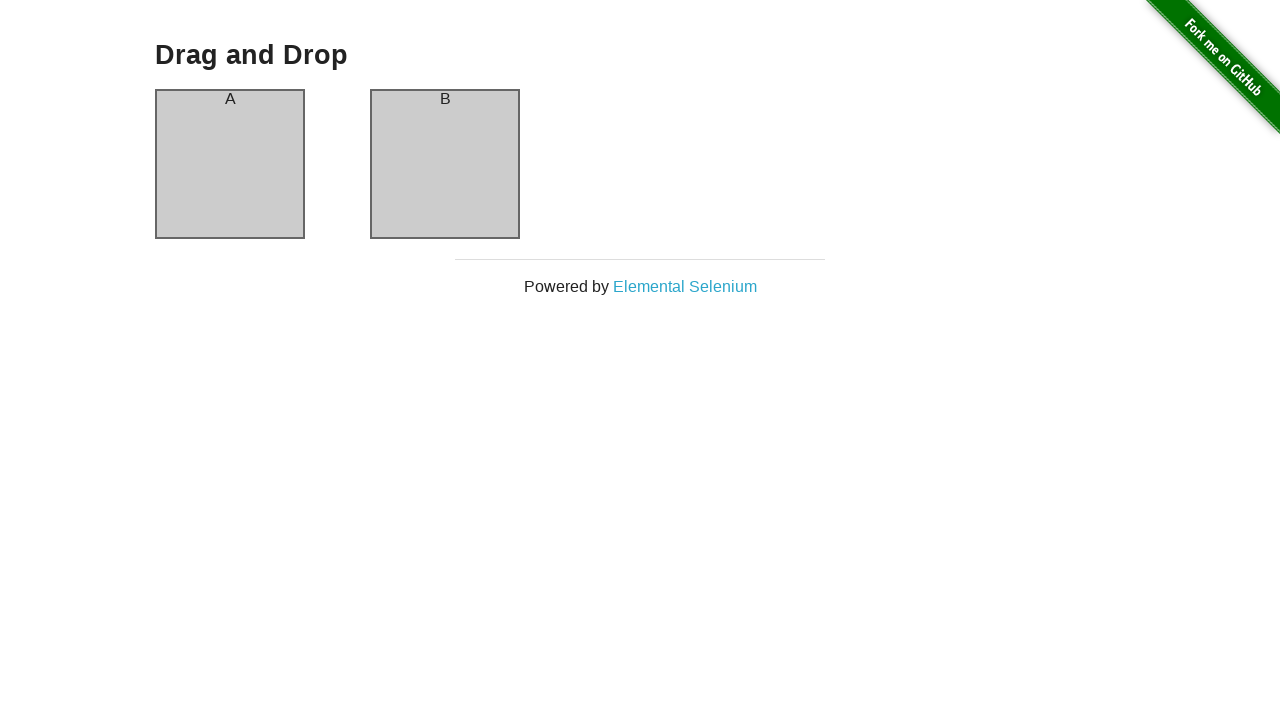

Located source element (column A)
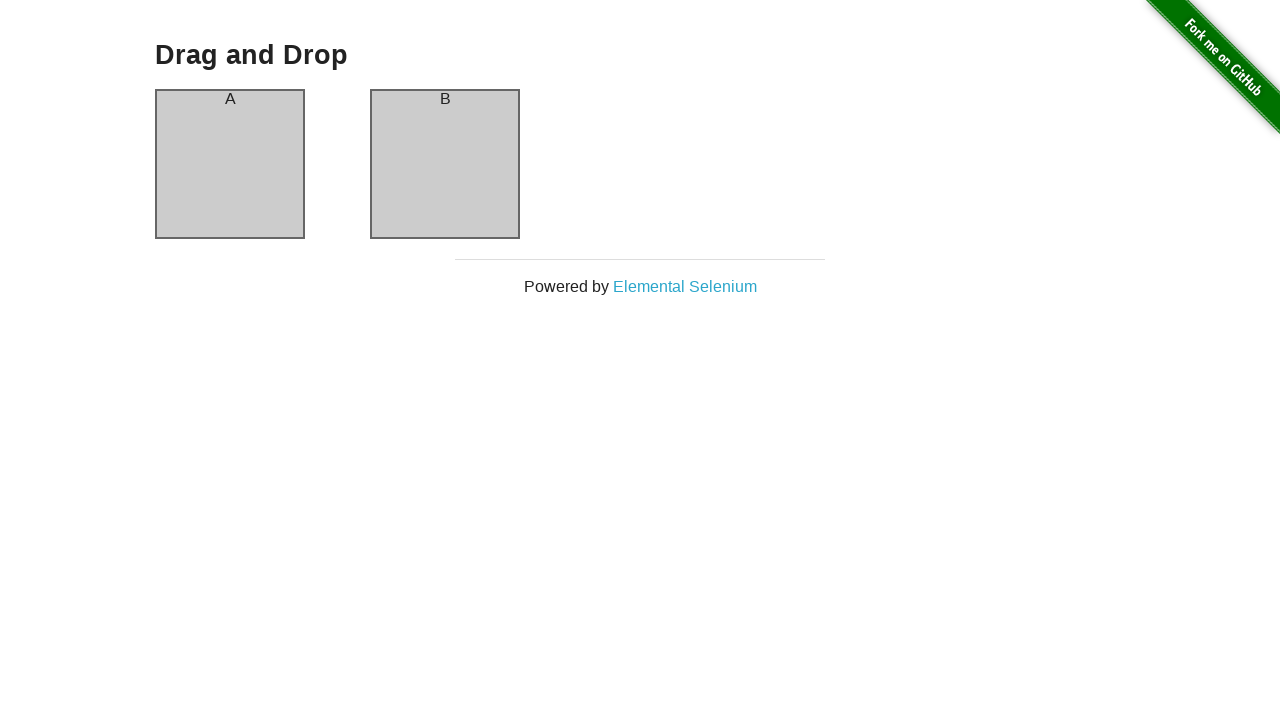

Located target element (column B)
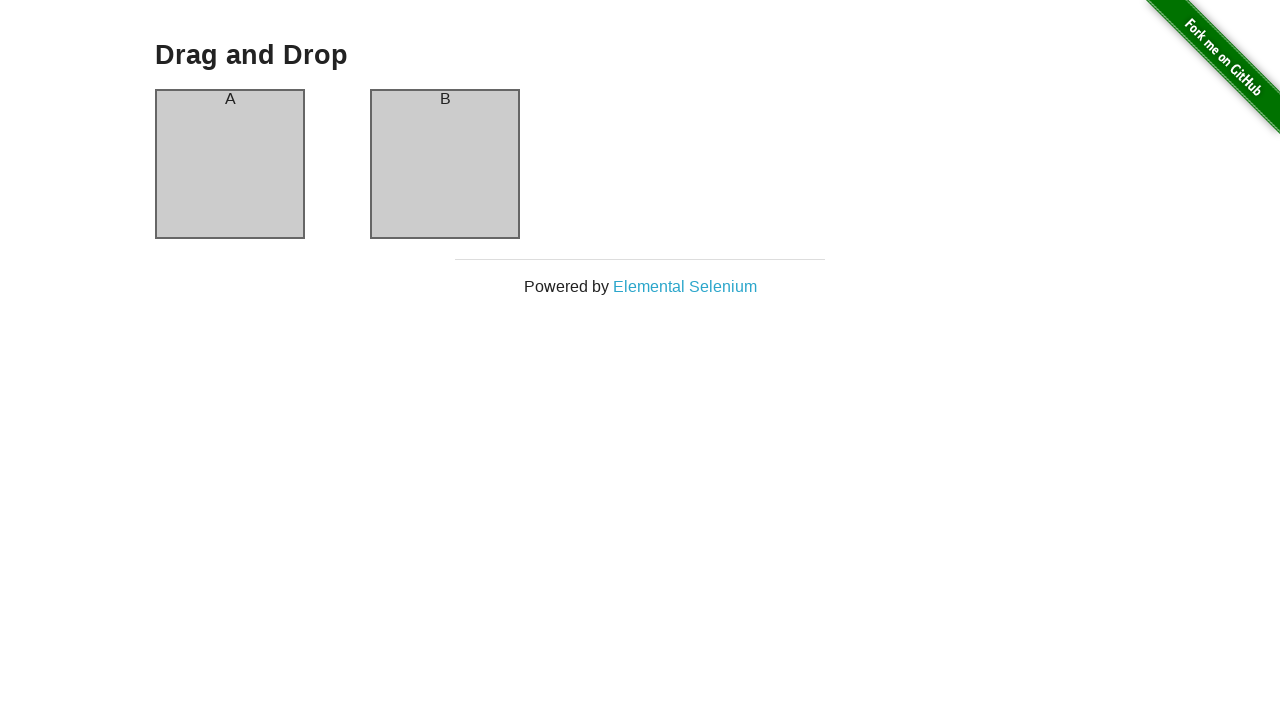

Dragged element from column A to column B at (445, 164)
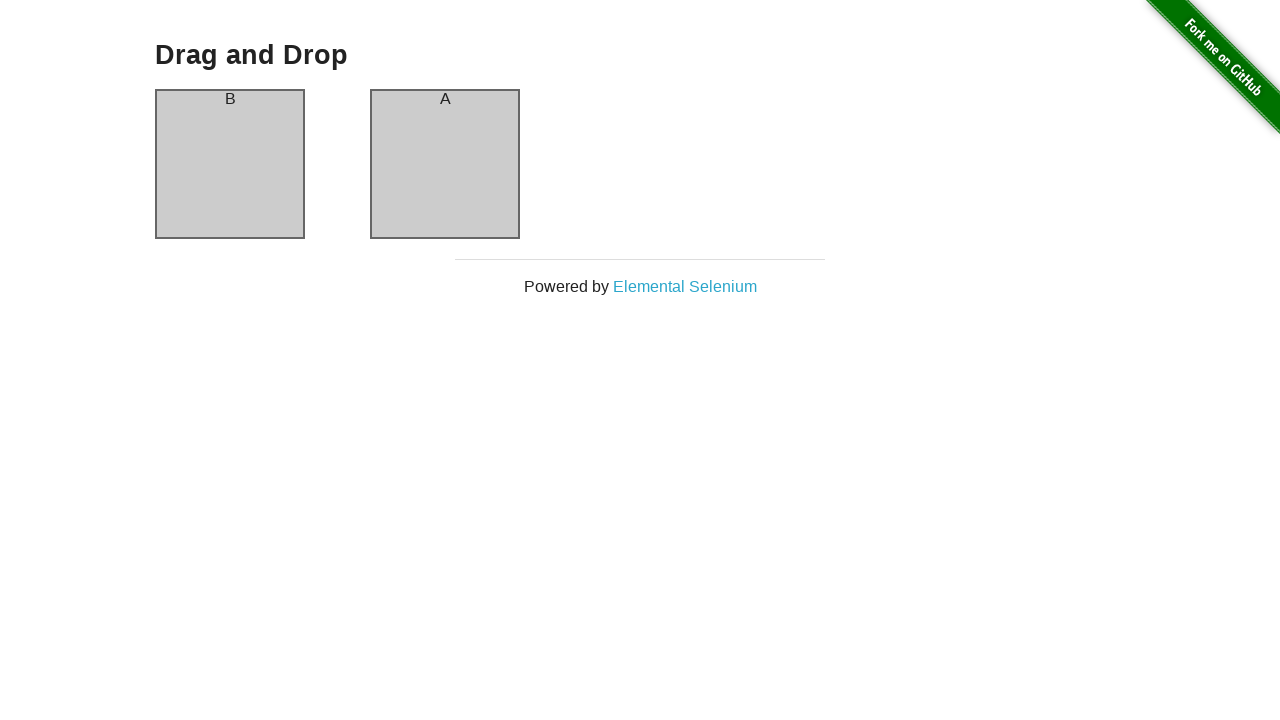

Waited 1000ms to observe drag and drop result
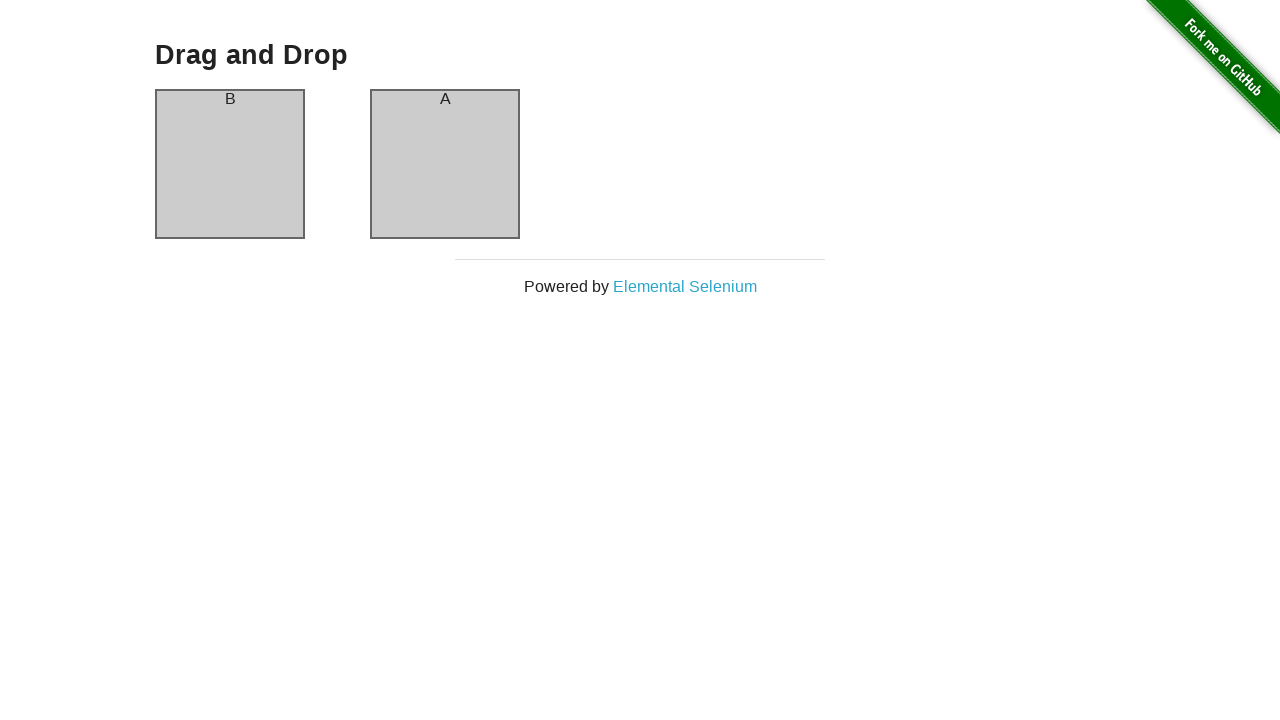

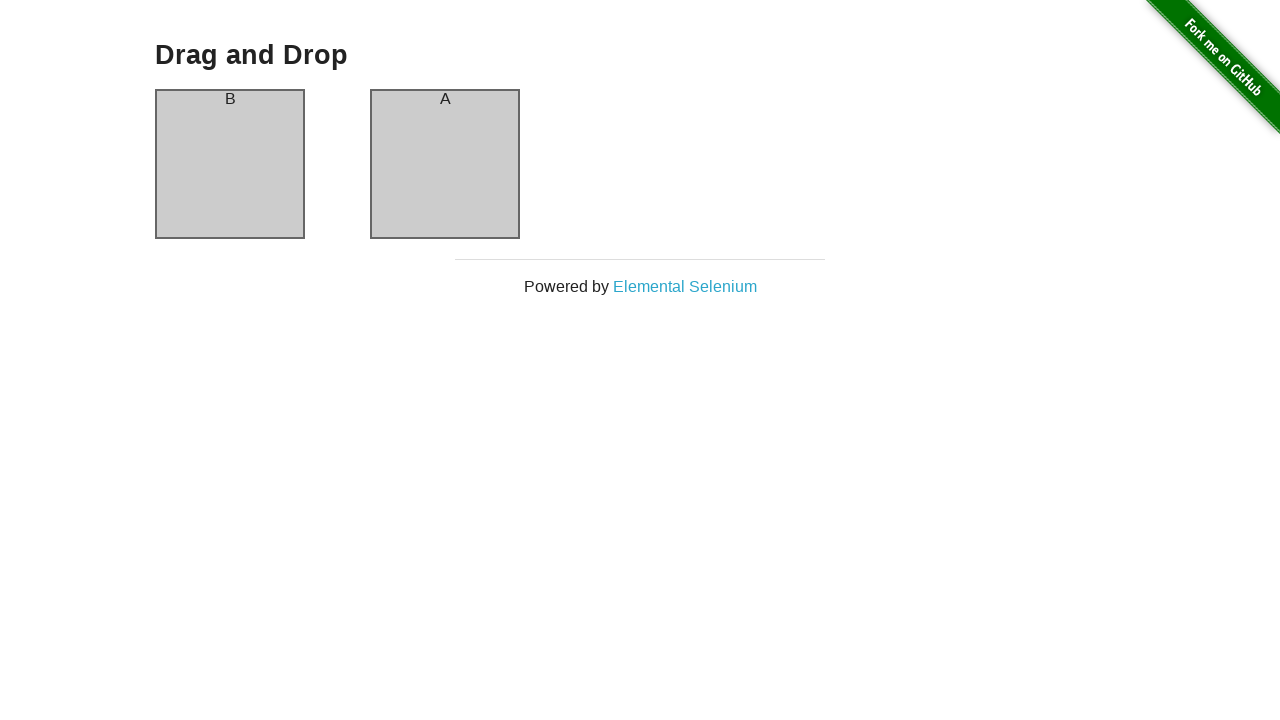